Visits the W3Schools homepage and takes a screenshot for visual comparison testing

Starting URL: https://w3schools.com/

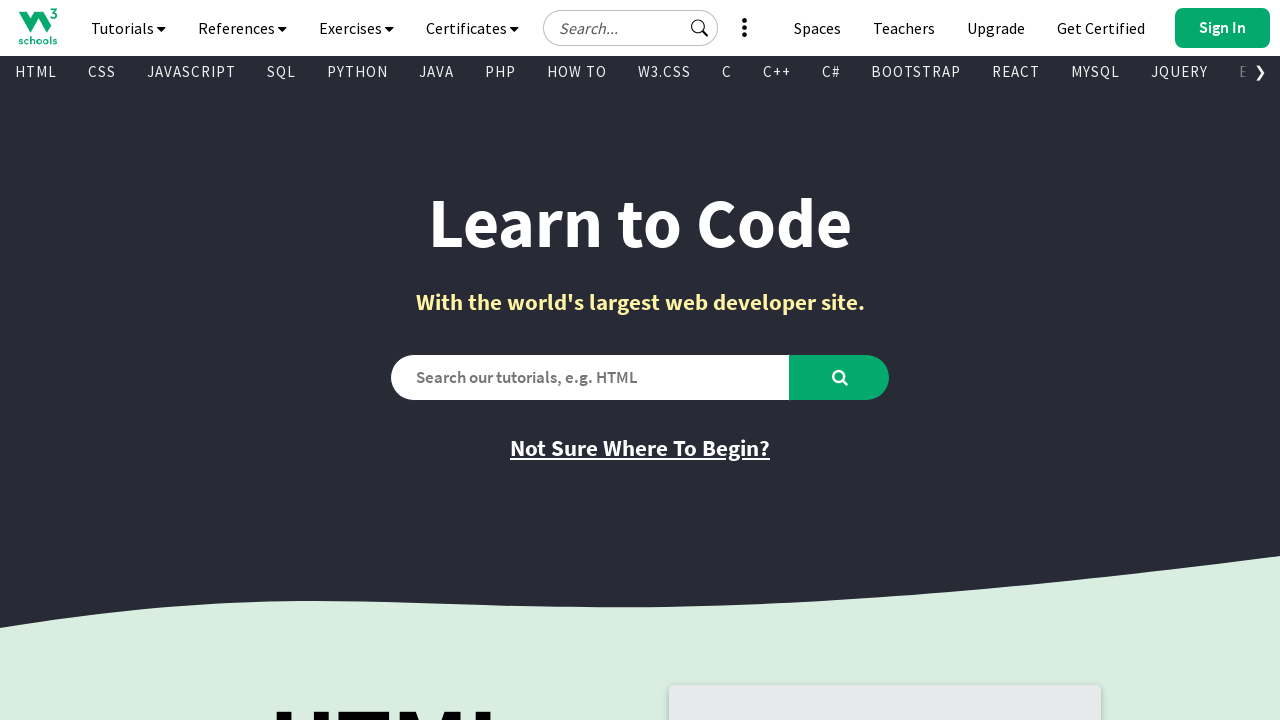

Waited for W3Schools homepage to fully load with networkidle state
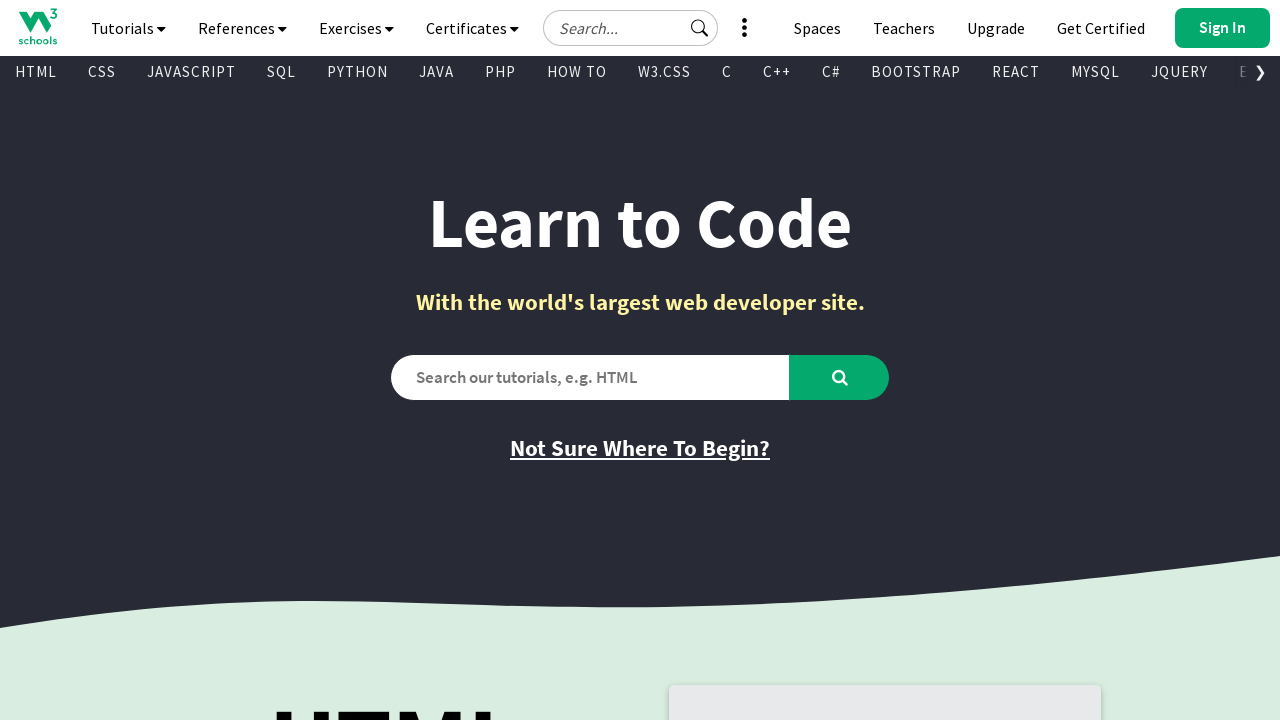

Captured screenshot of W3Schools homepage for visual comparison testing
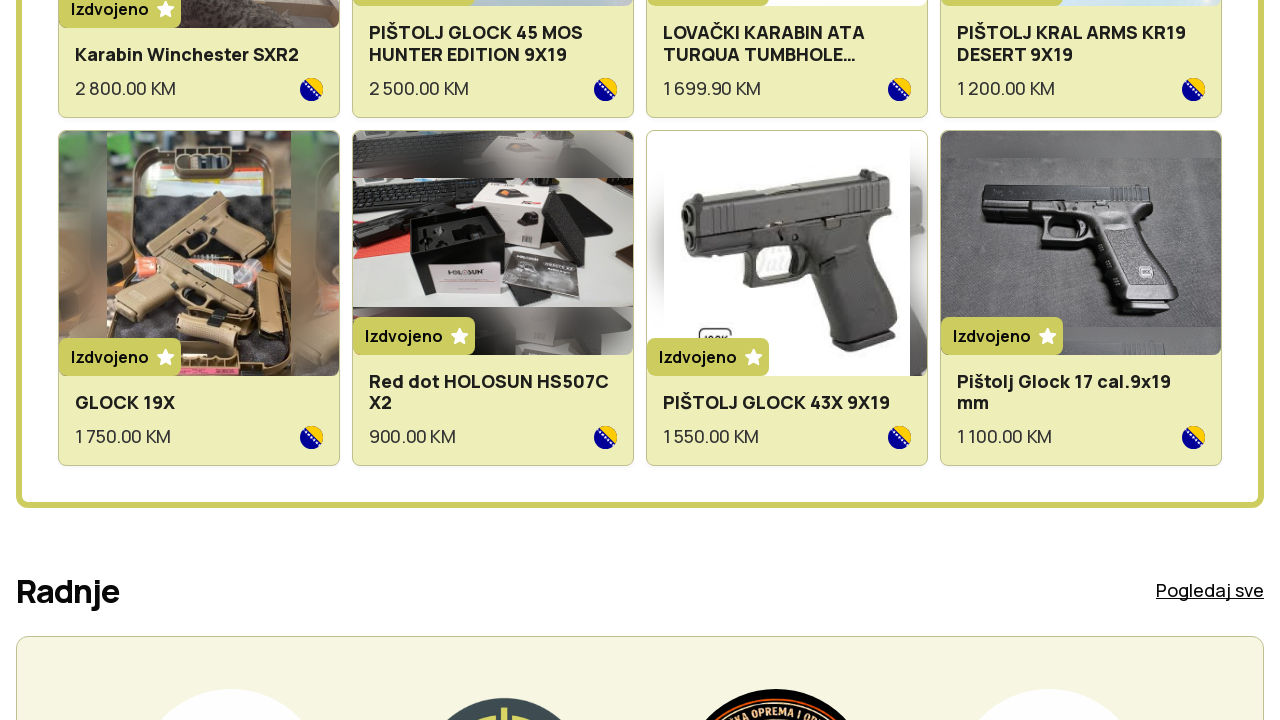

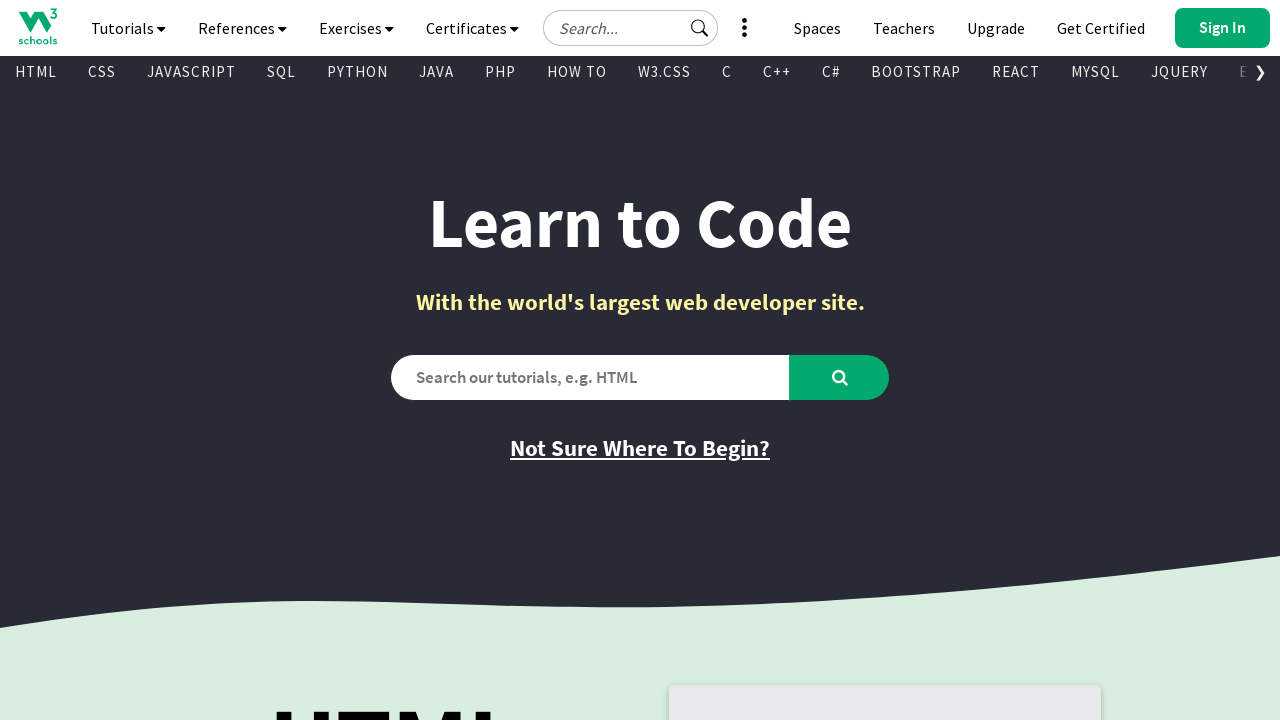